Tests multiple window handling by clicking the "Multiple Windows" link and switching between browser windows/tabs

Starting URL: https://the-internet.herokuapp.com/

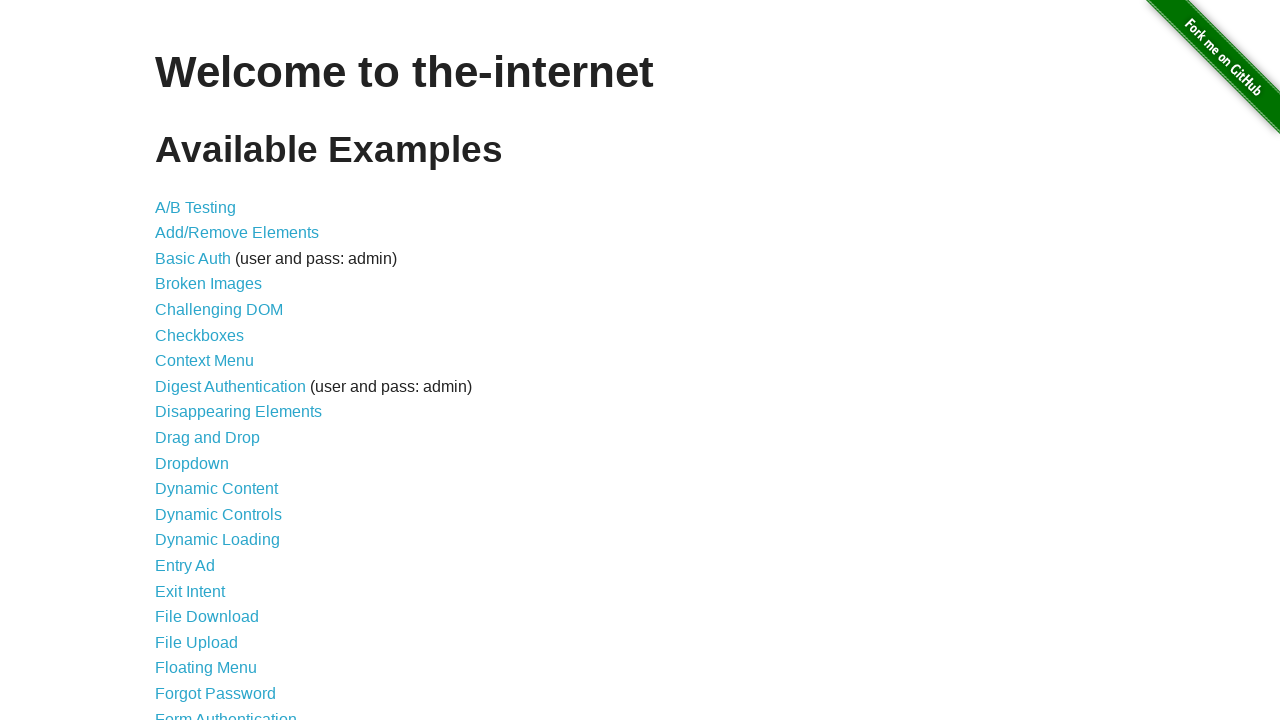

Clicked 'Multiple Windows' link at (218, 369) on xpath=//*[contains(text(),'Multiple Windows')]
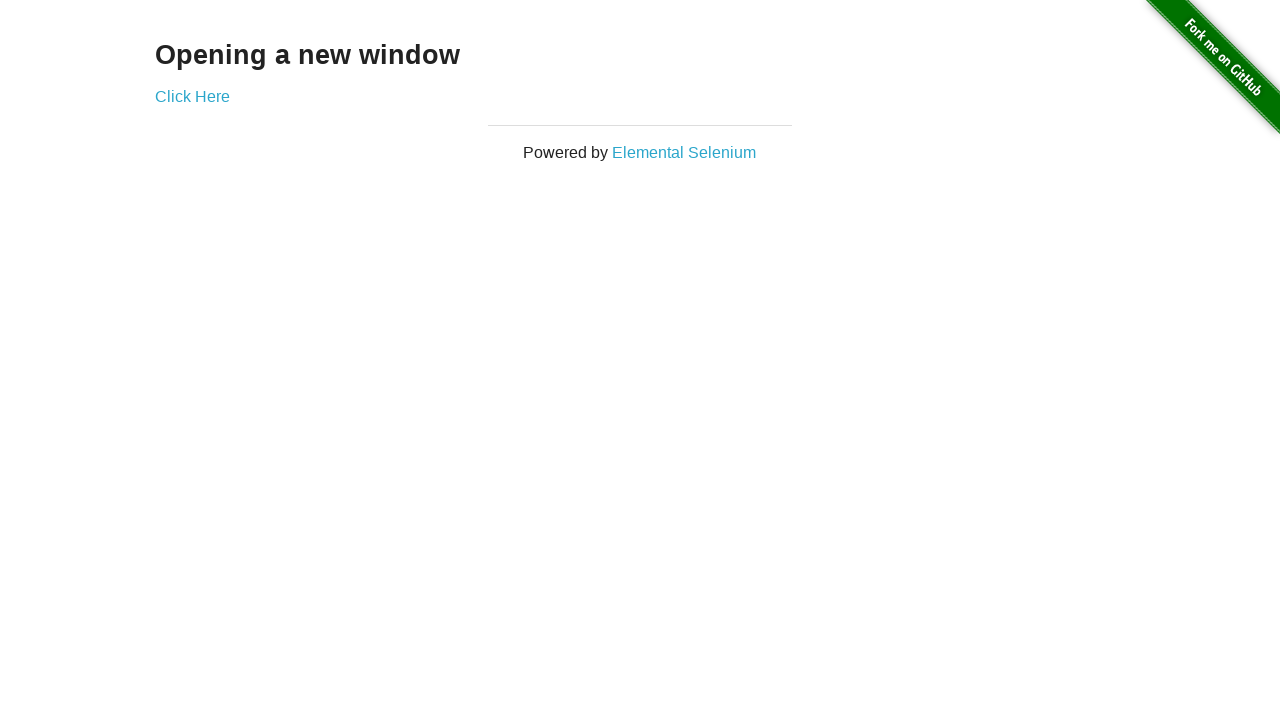

Waited for new window link to load
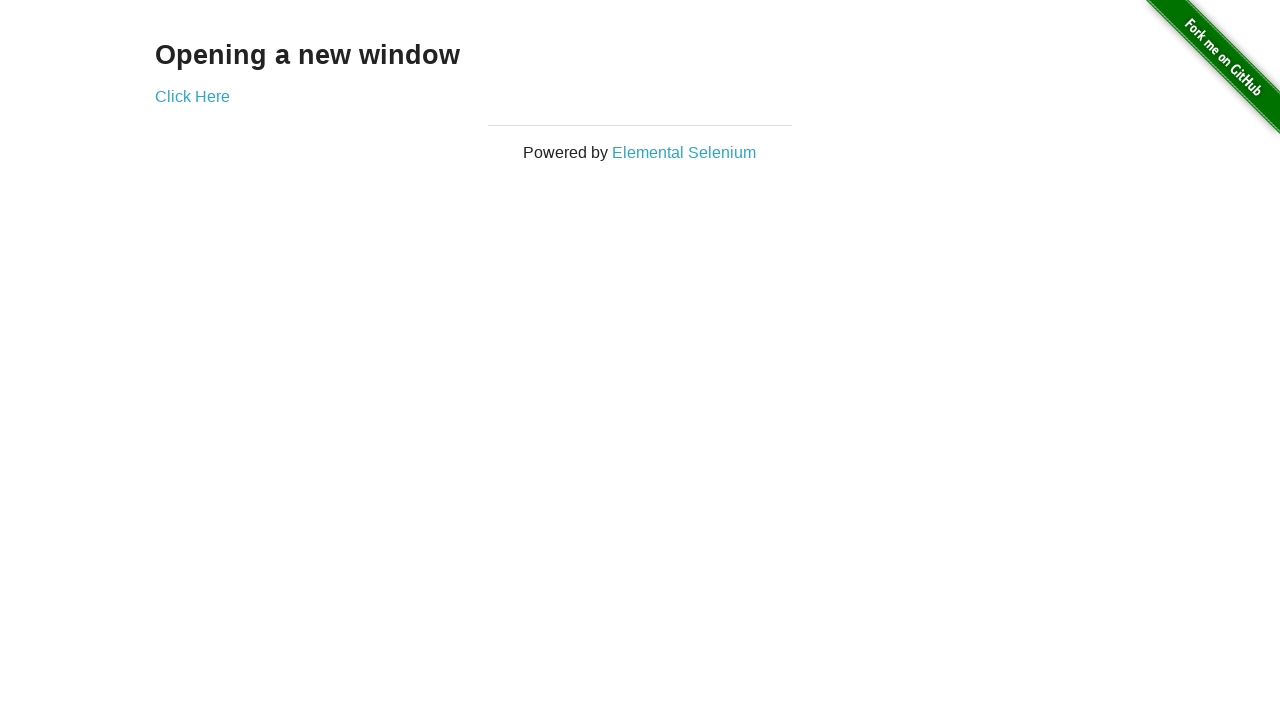

Clicked link to open new window at (192, 96) on a[href='/windows/new']
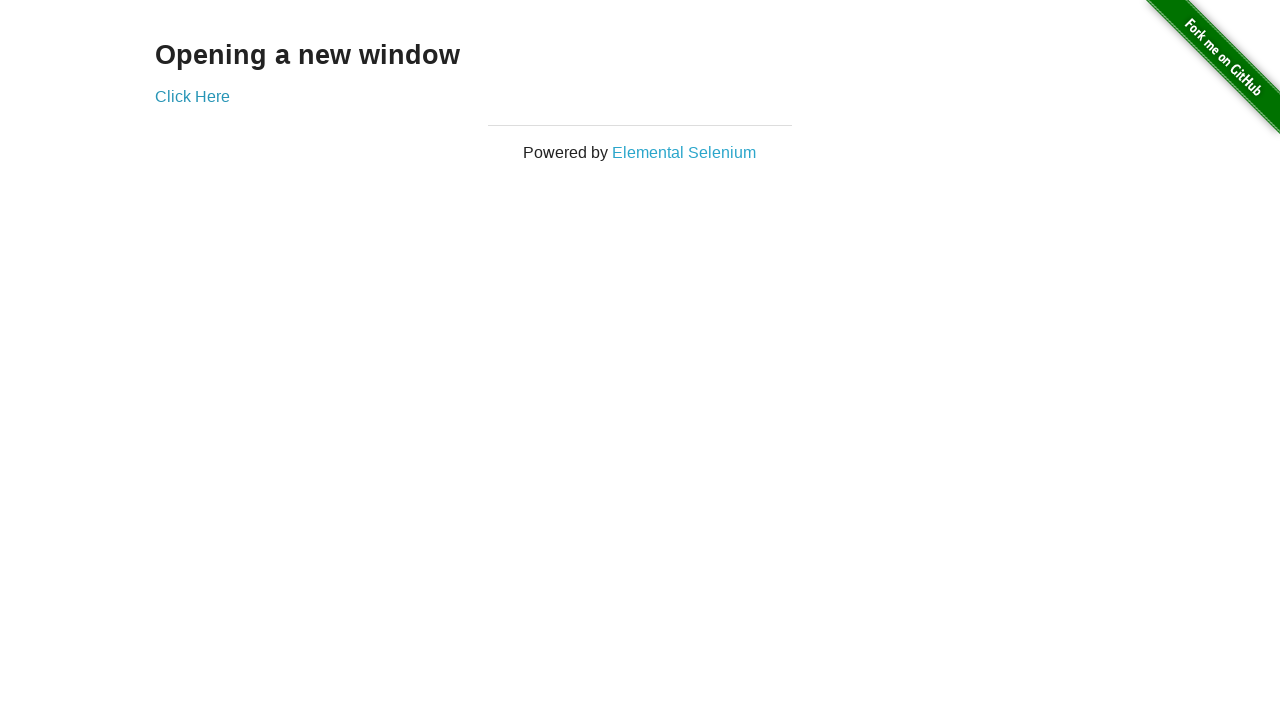

New window opened and context captured at (192, 96) on a[href='/windows/new']
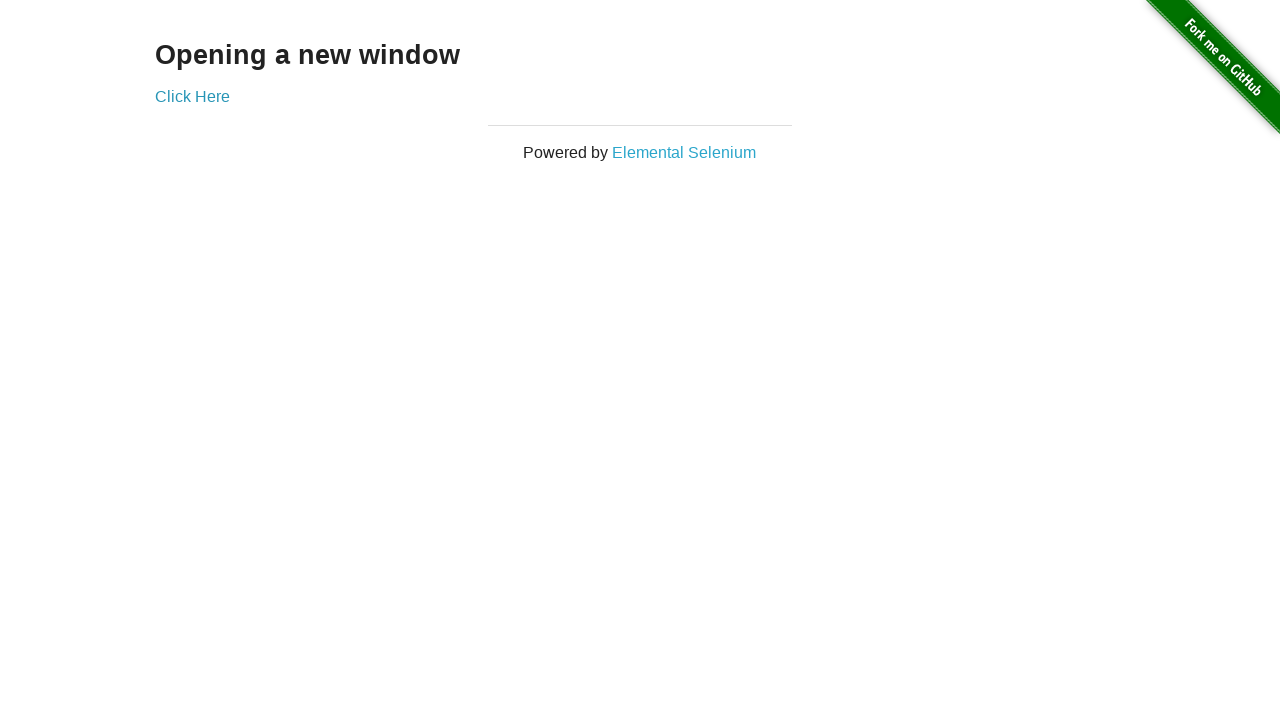

New window page loaded completely
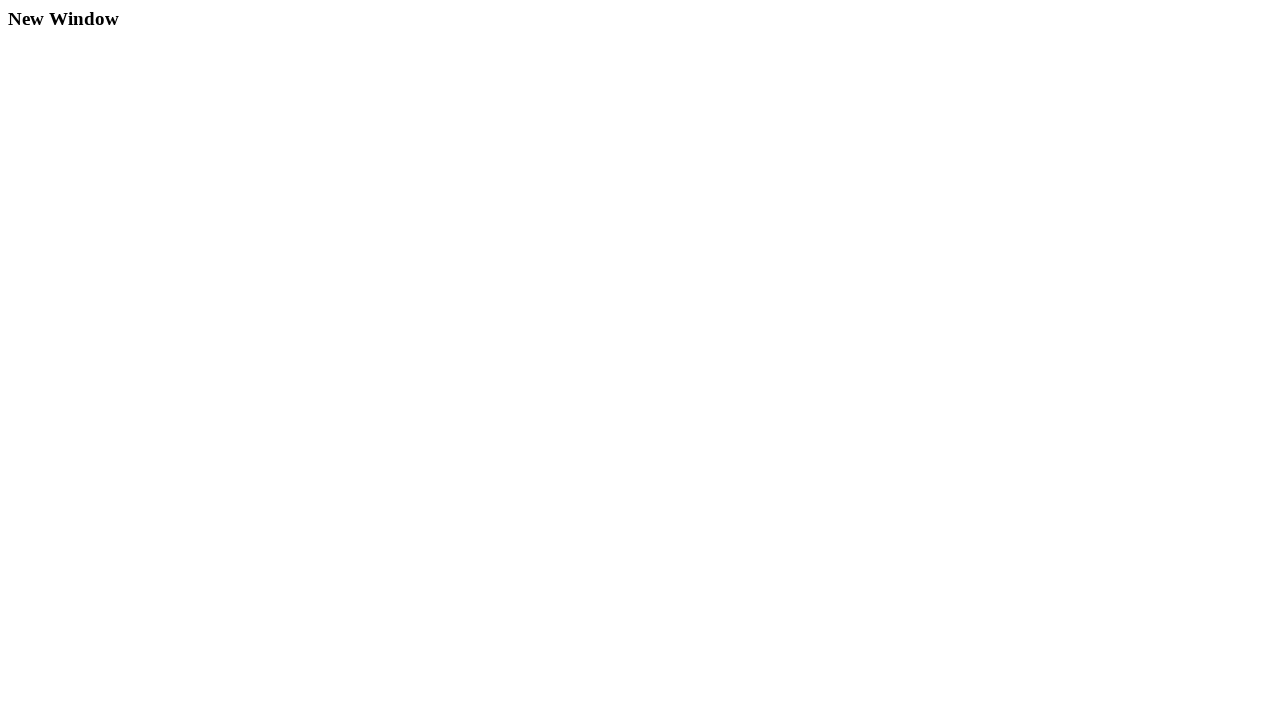

Verified new window contains h3 heading element
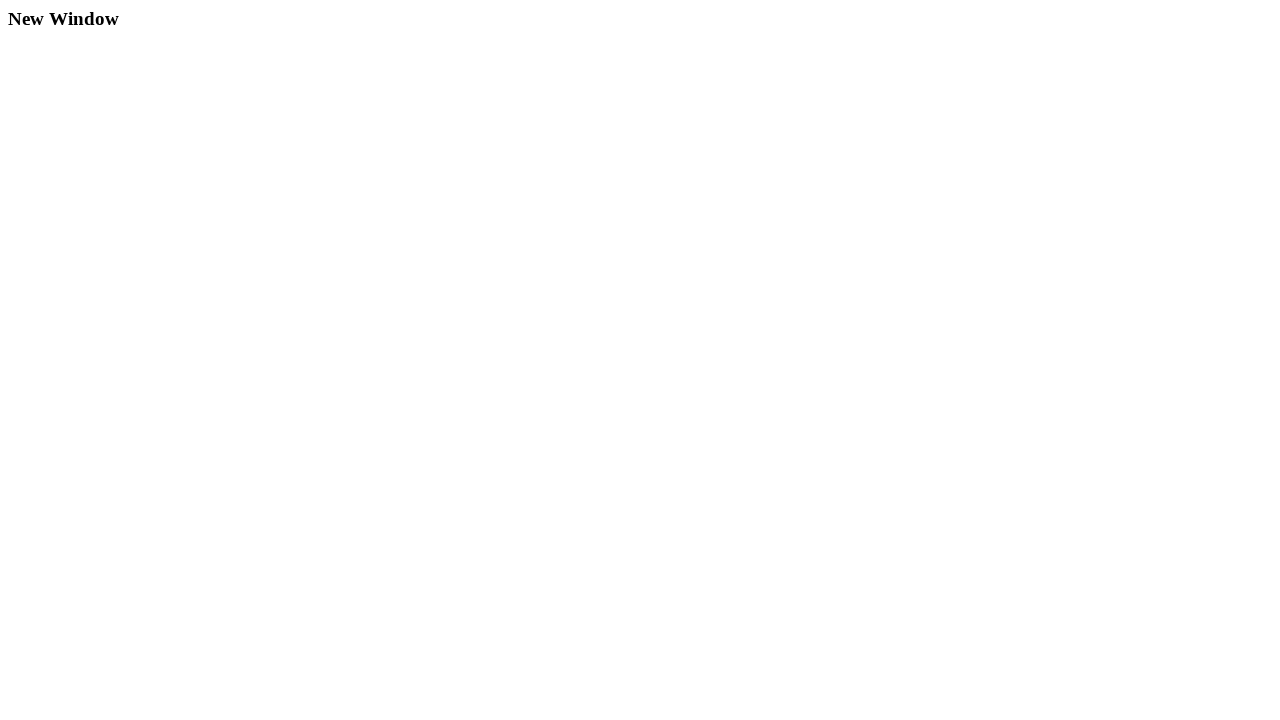

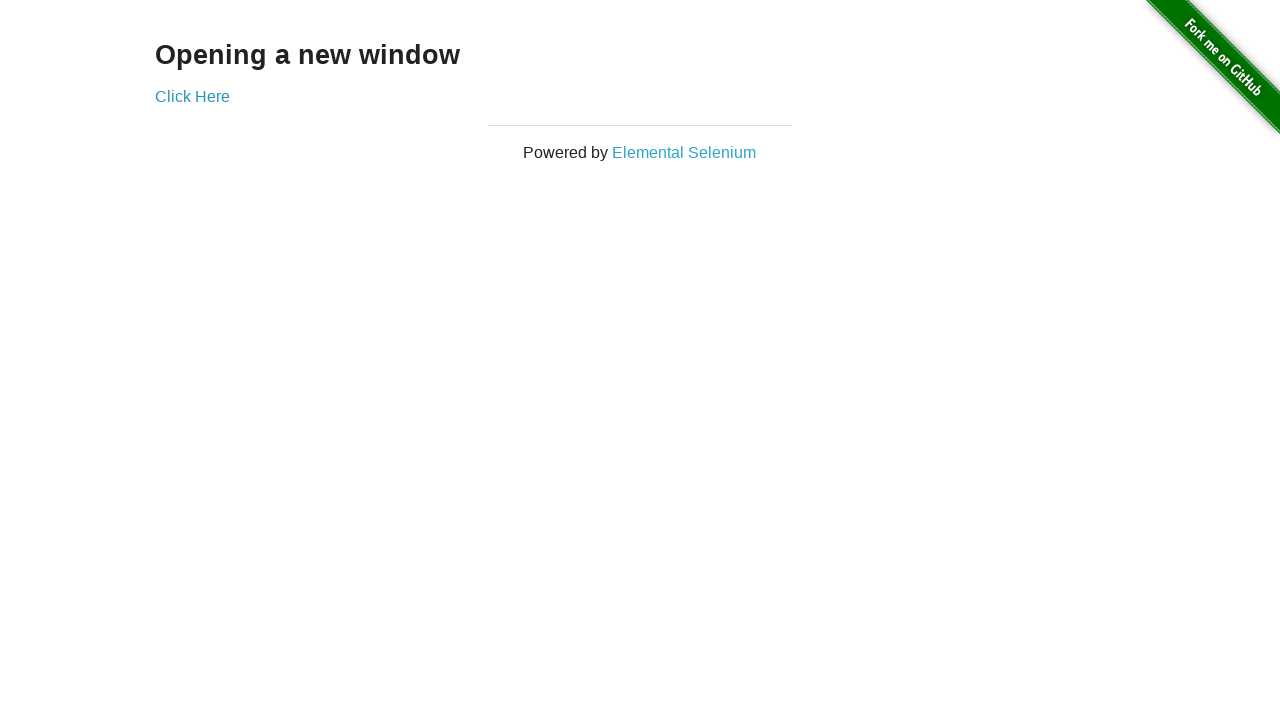